Tests an e-commerce site's shopping cart functionality by adding multiple items with quantity increments, applying a promo code, and verifying the discount is applied

Starting URL: https://rahulshettyacademy.com/seleniumPractise/

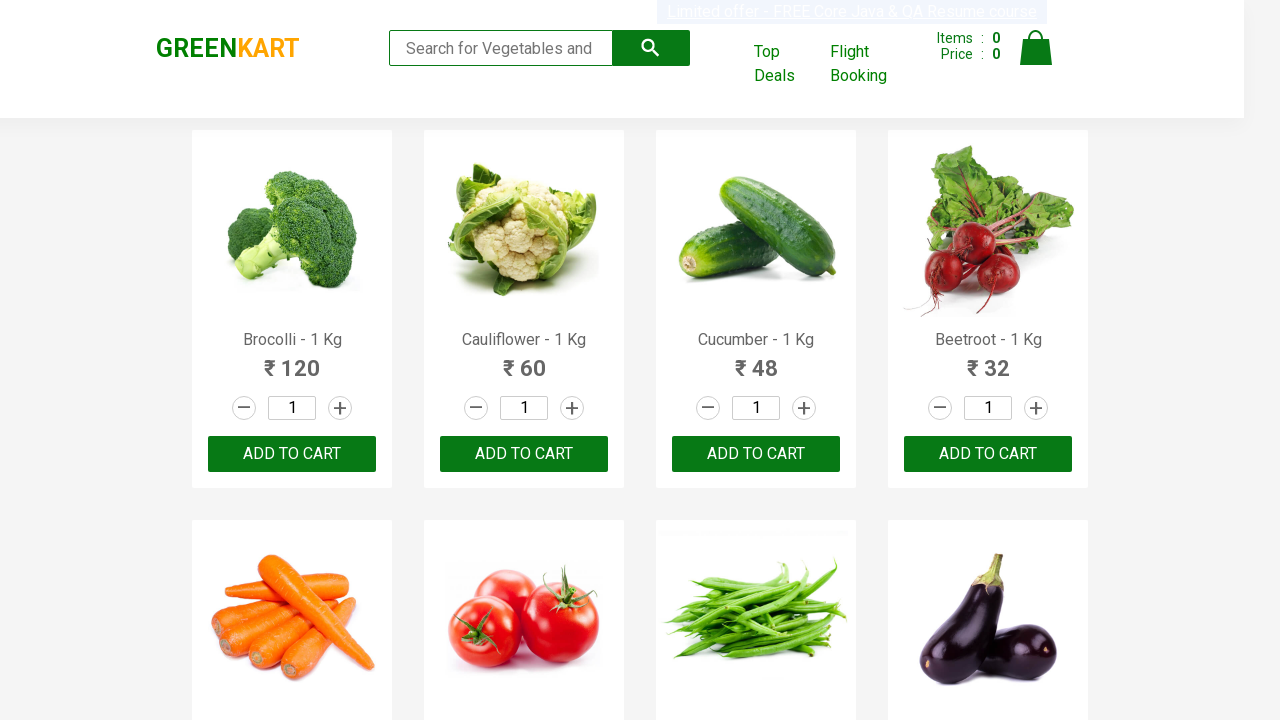

Clicked increment button for Brocolli (quantity increase)
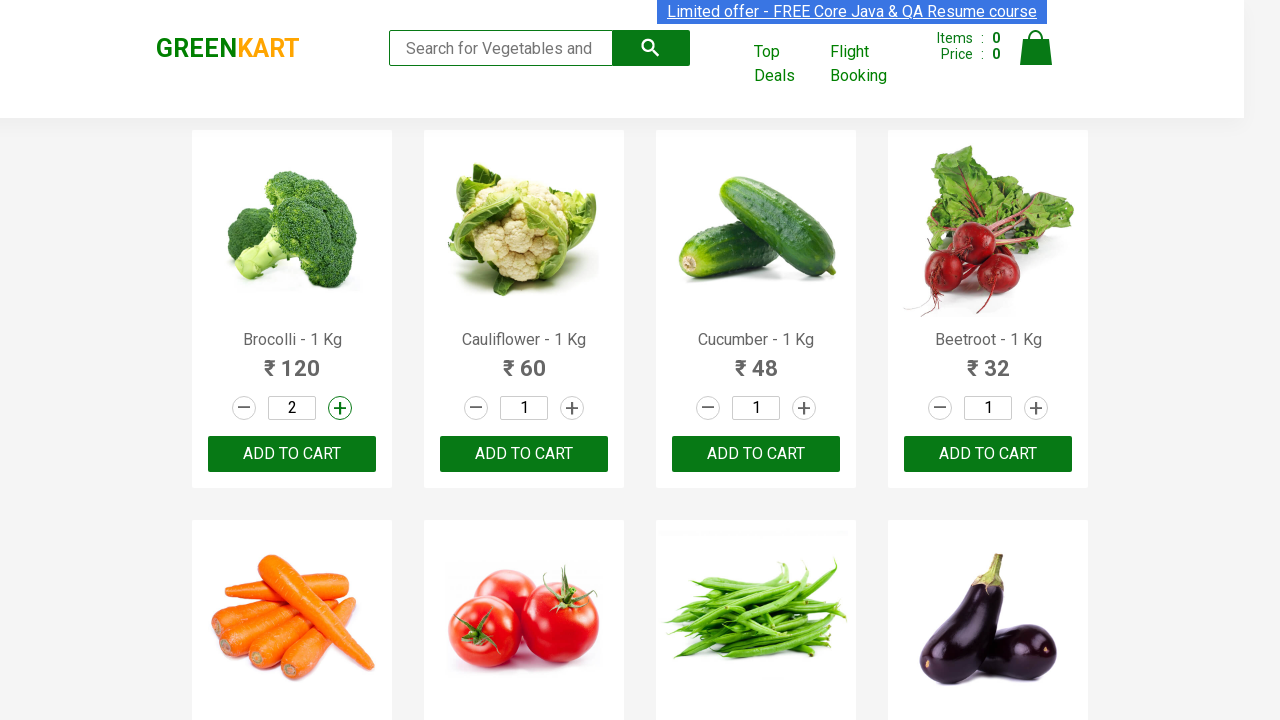

Clicked increment button for Brocolli (quantity increase)
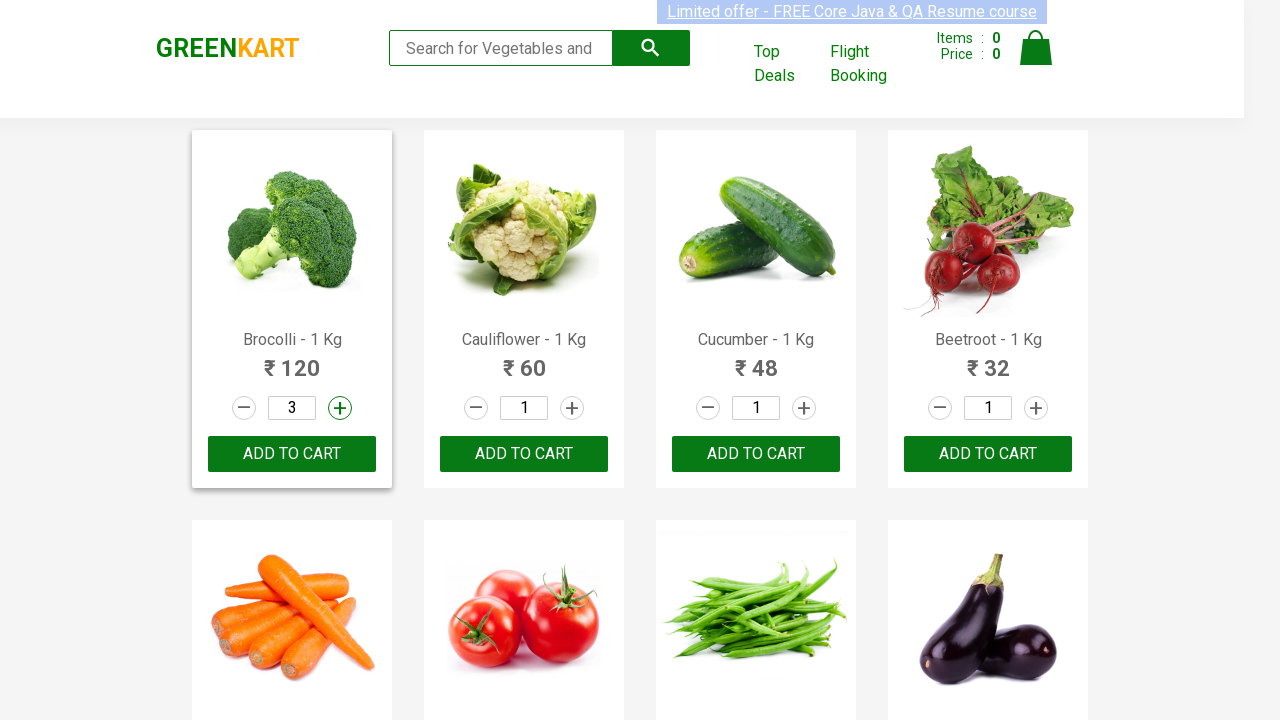

Clicked increment button for Brocolli (quantity increase)
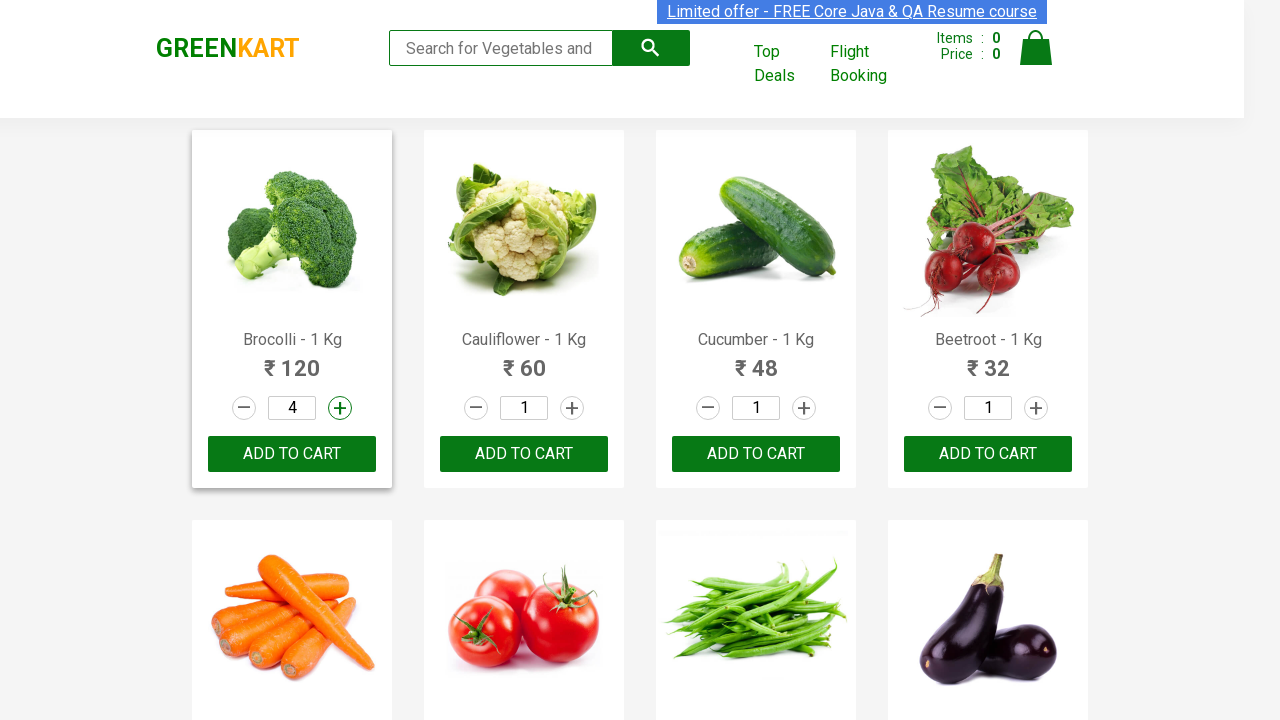

Clicked 'Add to Cart' button for Brocolli
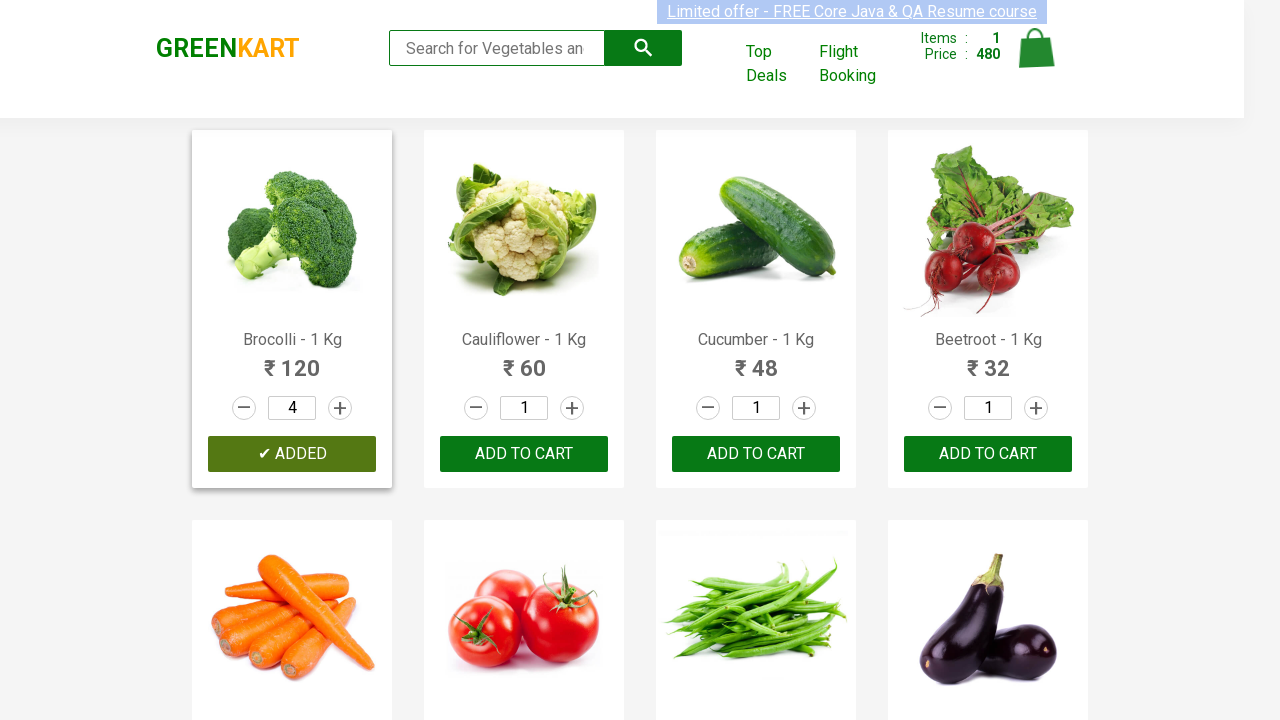

Clicked increment button for Cucumber (quantity increase)
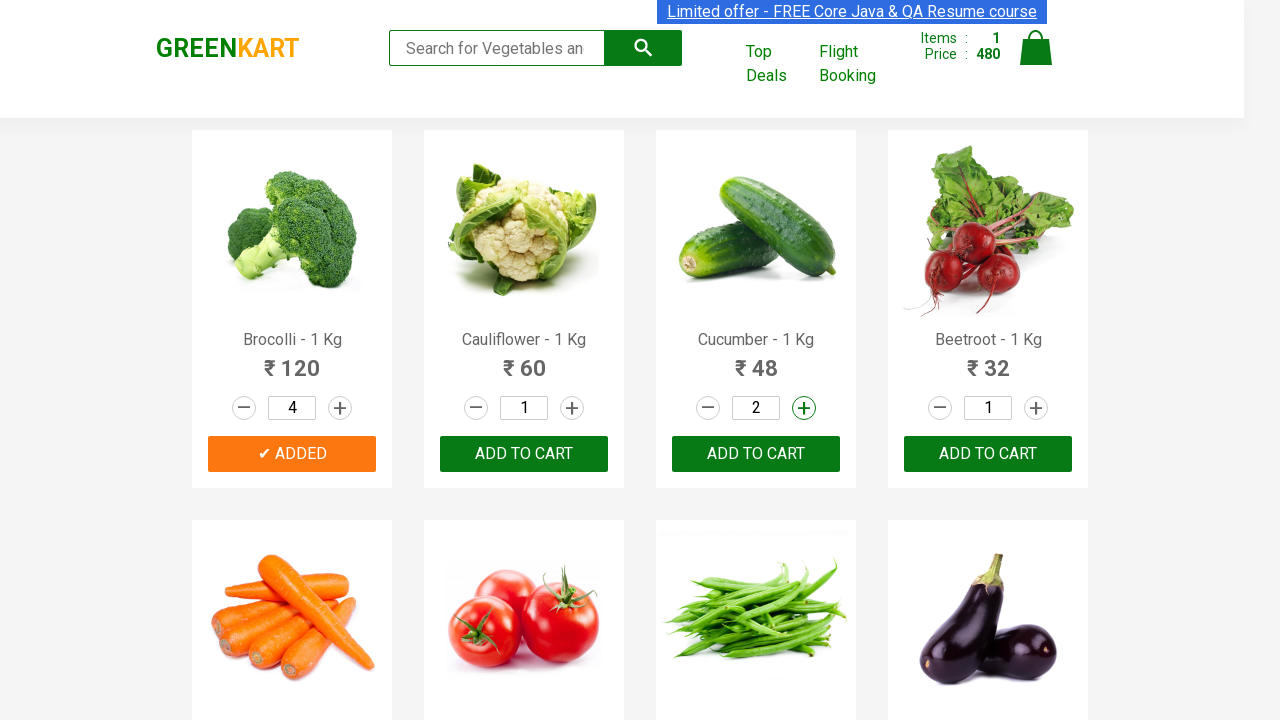

Clicked increment button for Cucumber (quantity increase)
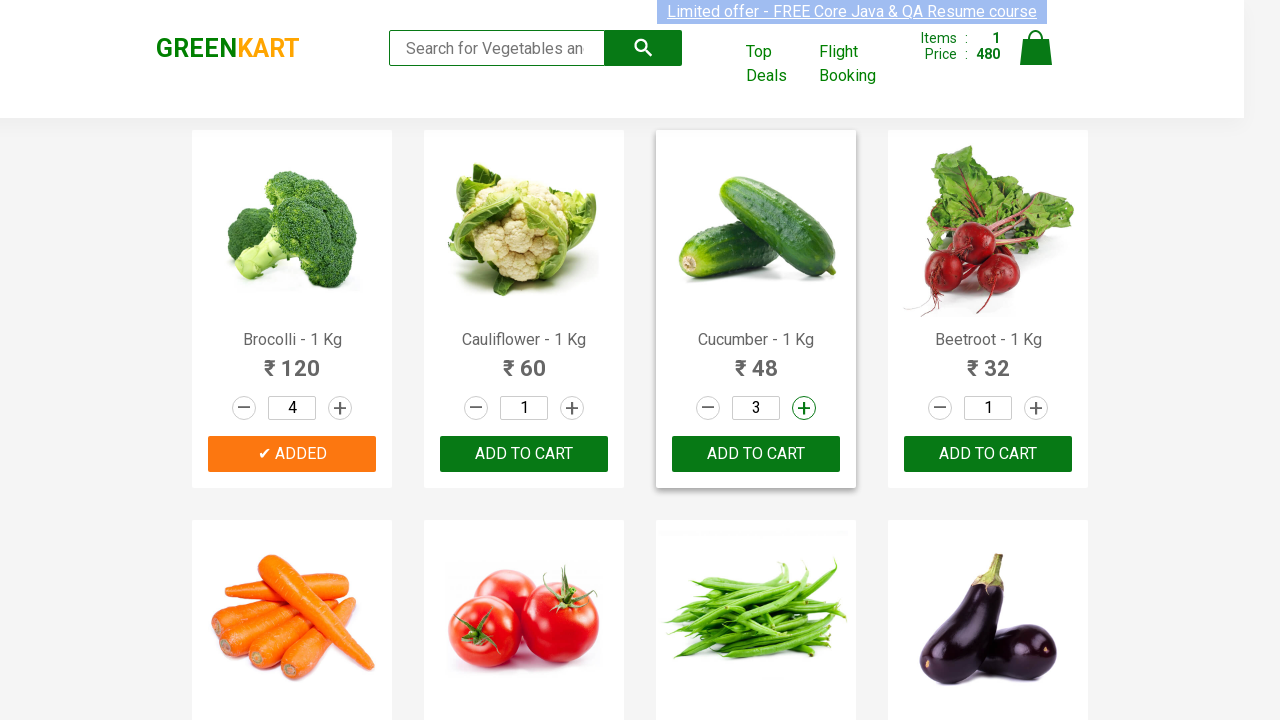

Clicked increment button for Cucumber (quantity increase)
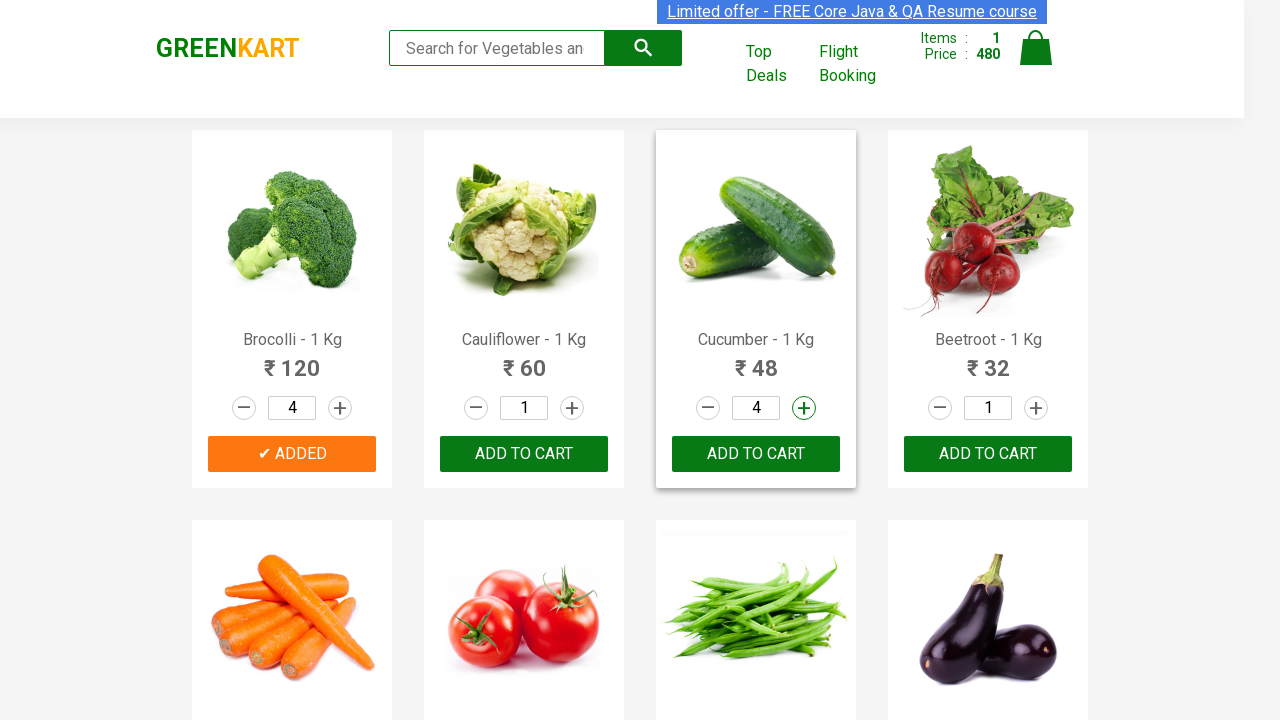

Clicked 'Add to Cart' button for Cucumber
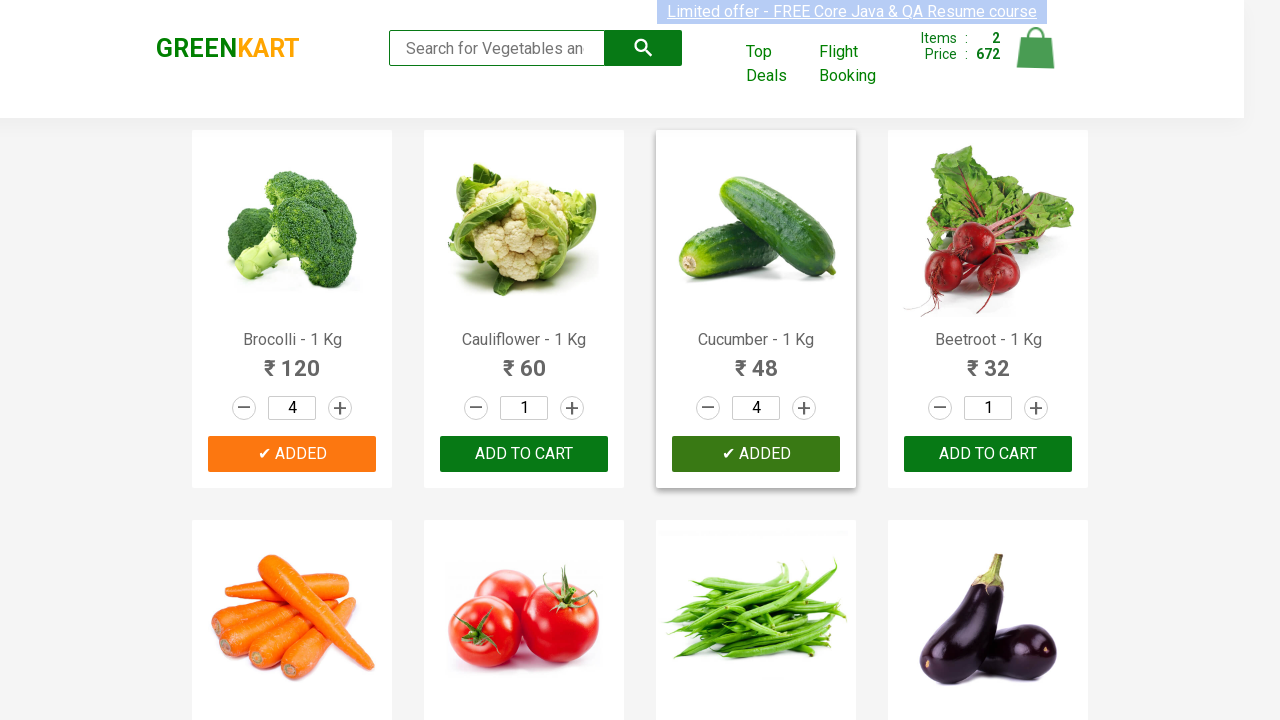

Clicked cart icon to view shopping cart at (1036, 48) on img[alt='Cart']
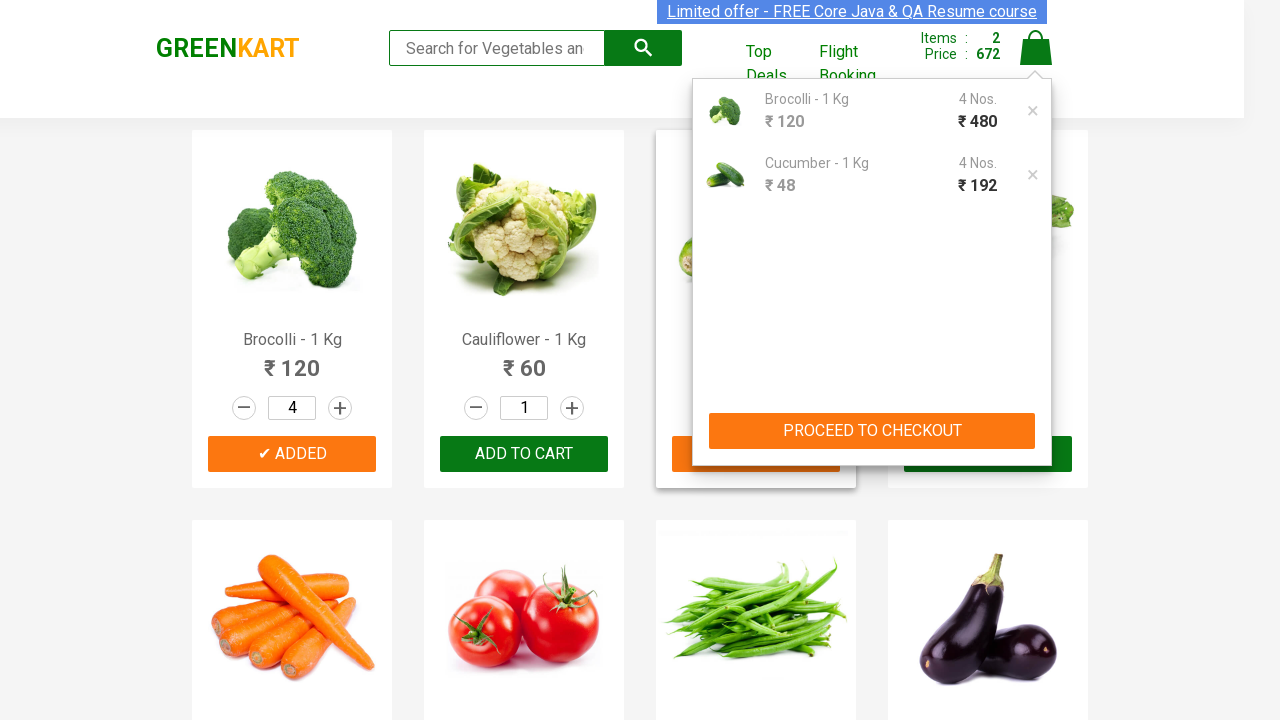

Clicked 'PROCEED TO CHECKOUT' button at (872, 431) on xpath=//button[text()='PROCEED TO CHECKOUT']
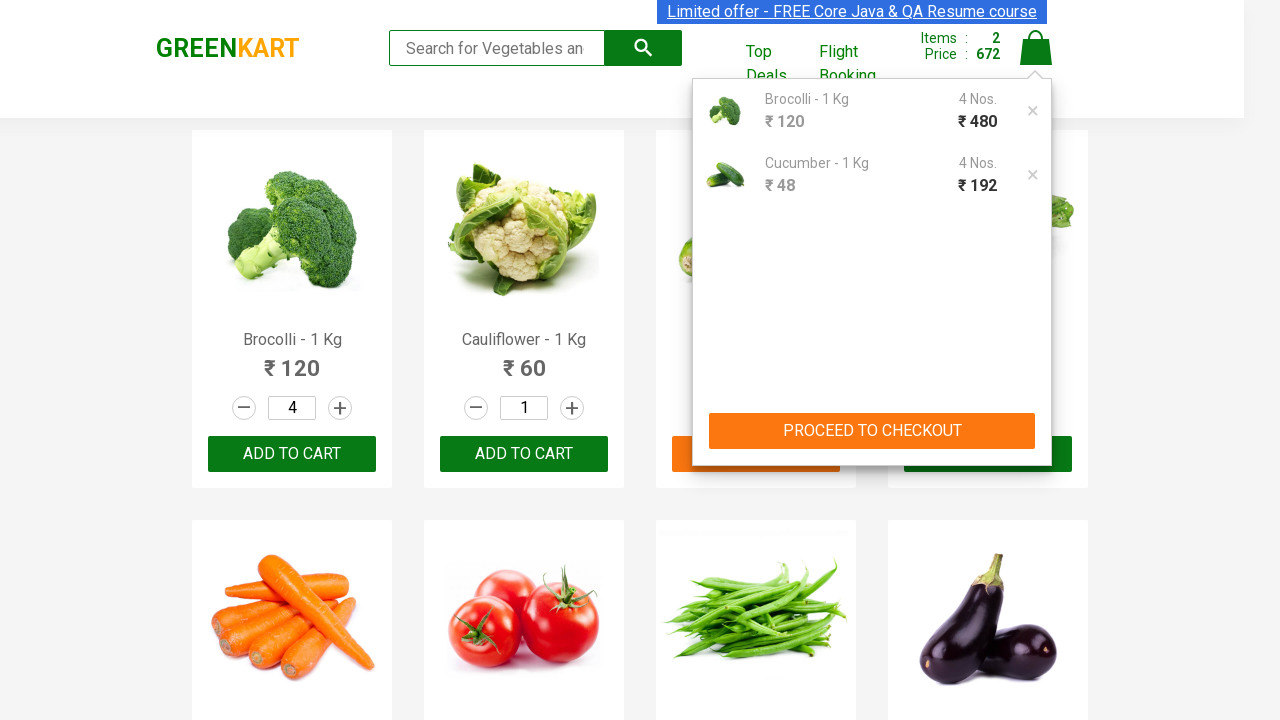

Entered promo code 'rahulshettyacademy' on .promoCode
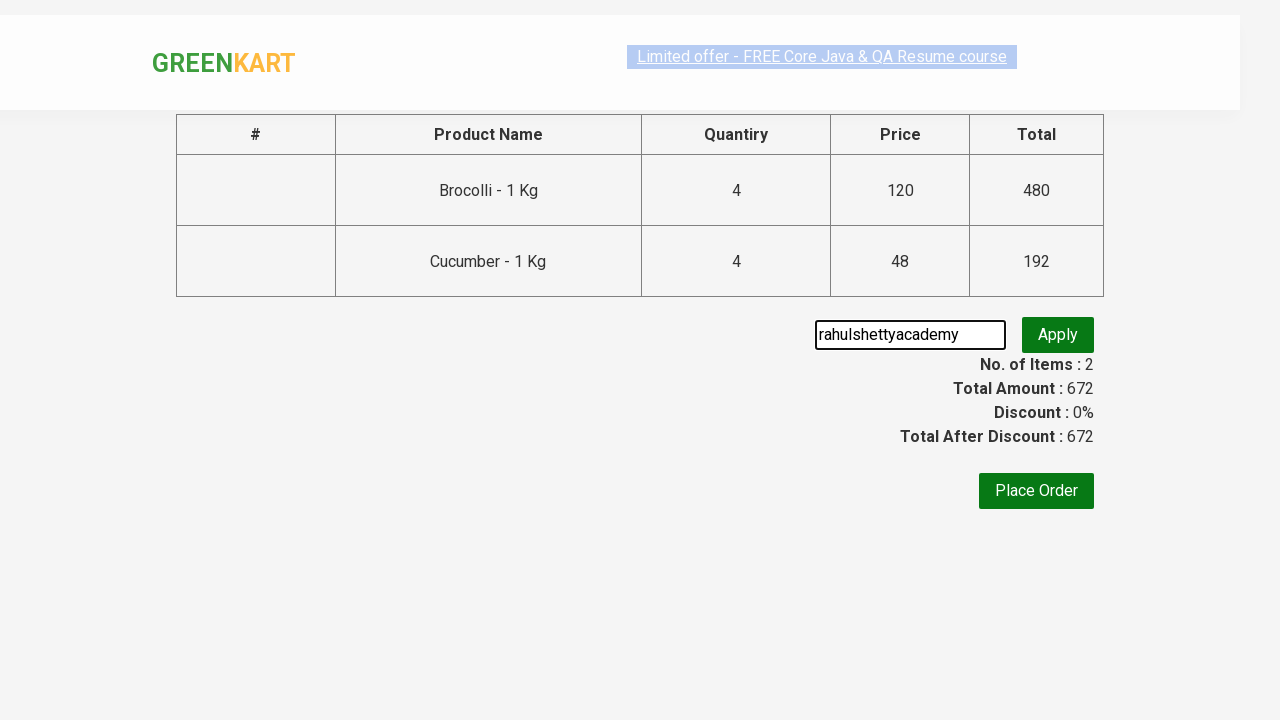

Clicked 'Apply' button to apply promo code at (1058, 335) on .promoWrapper > button
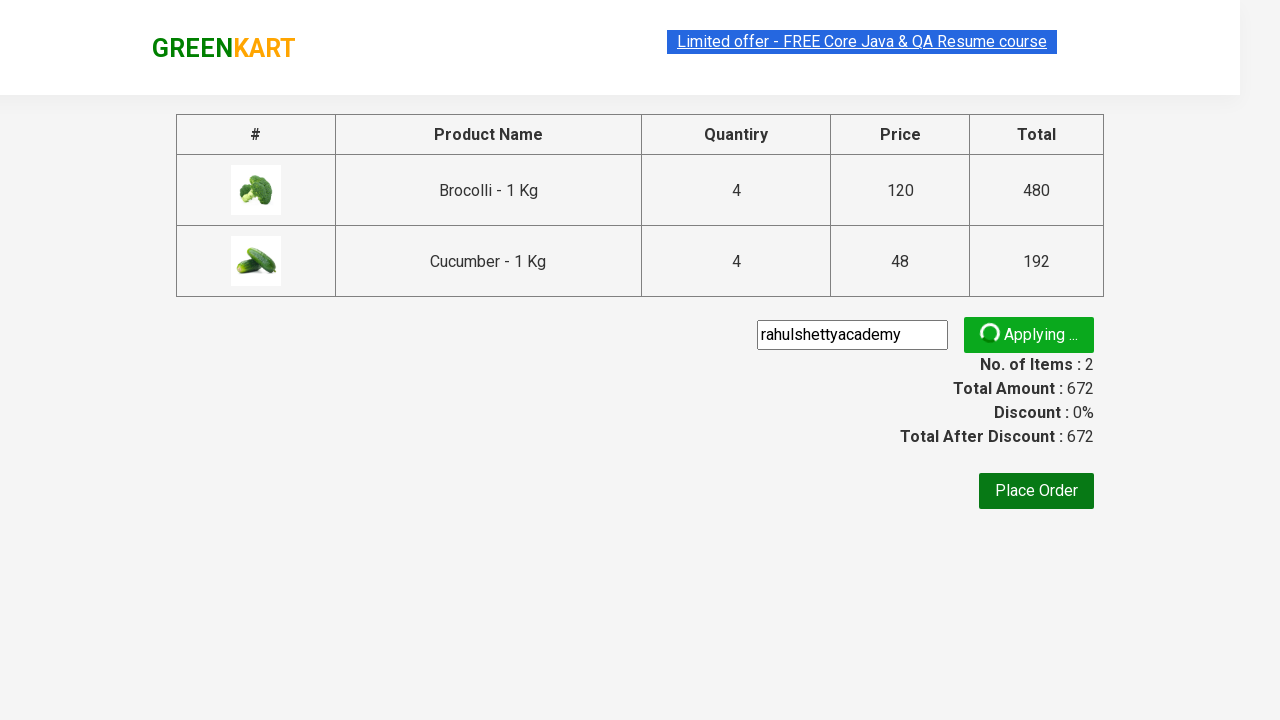

Waited for promo code confirmation message to become visible
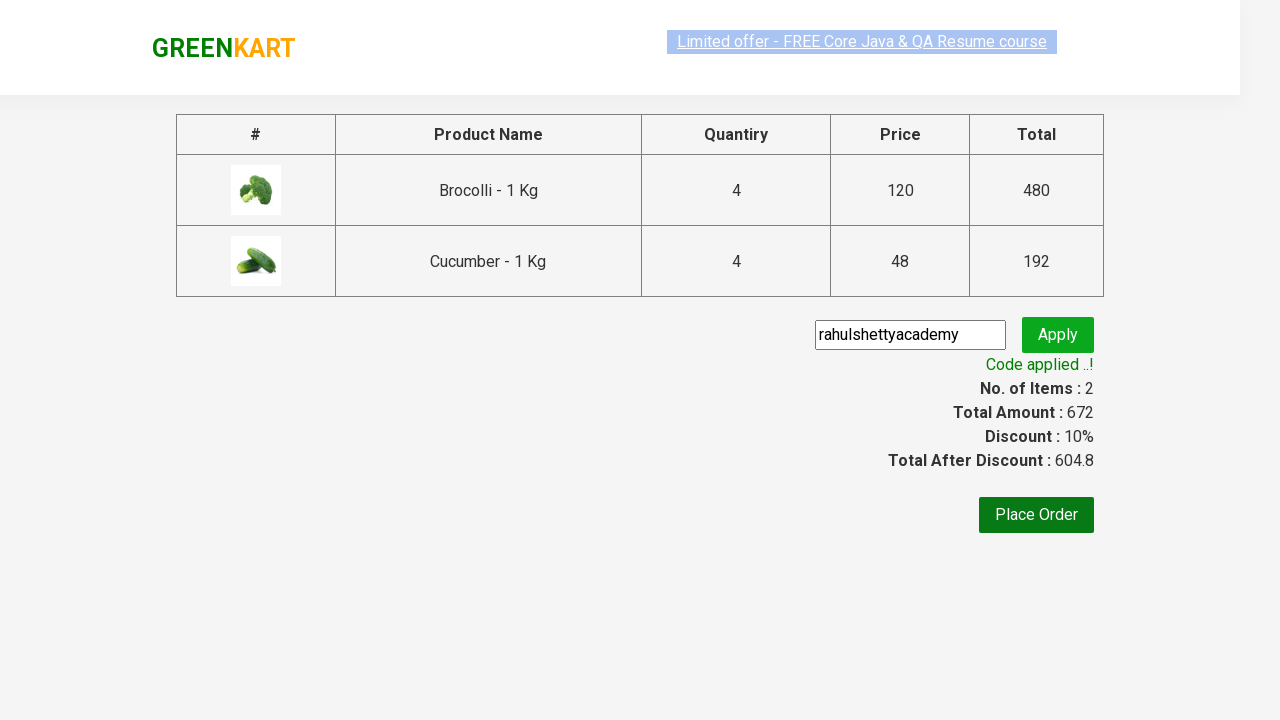

Verified that promo code discount was successfully applied
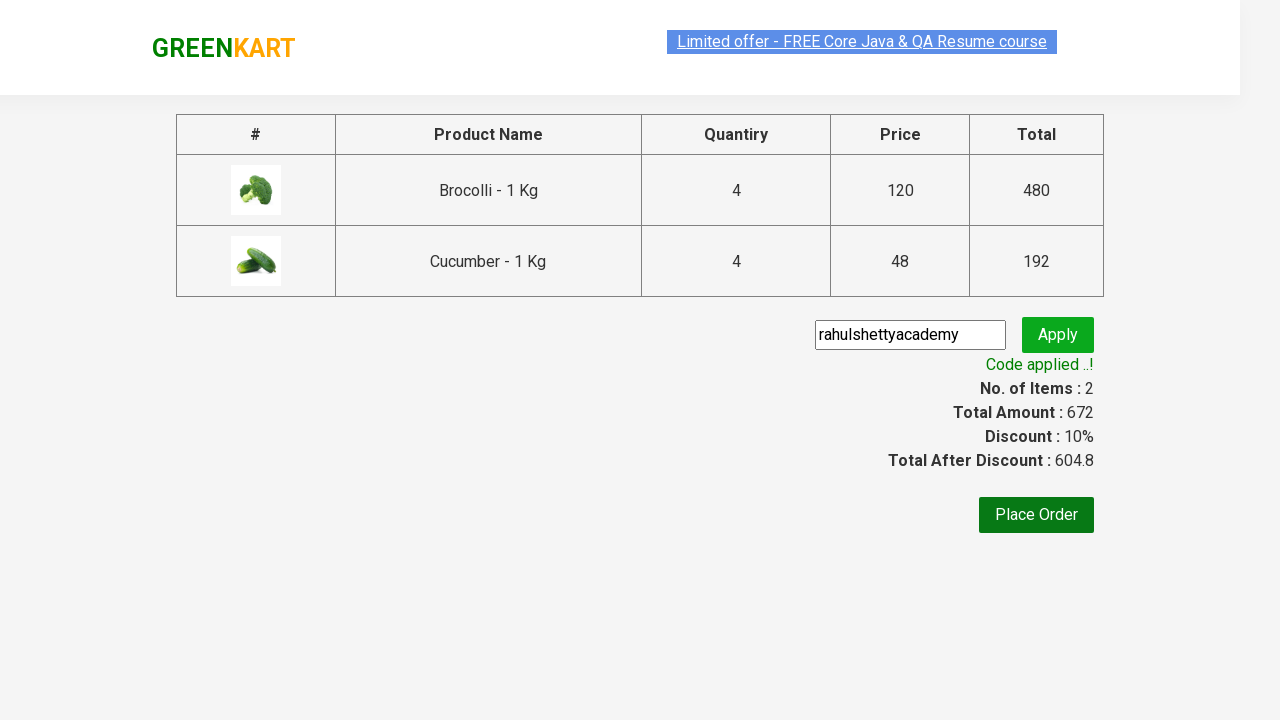

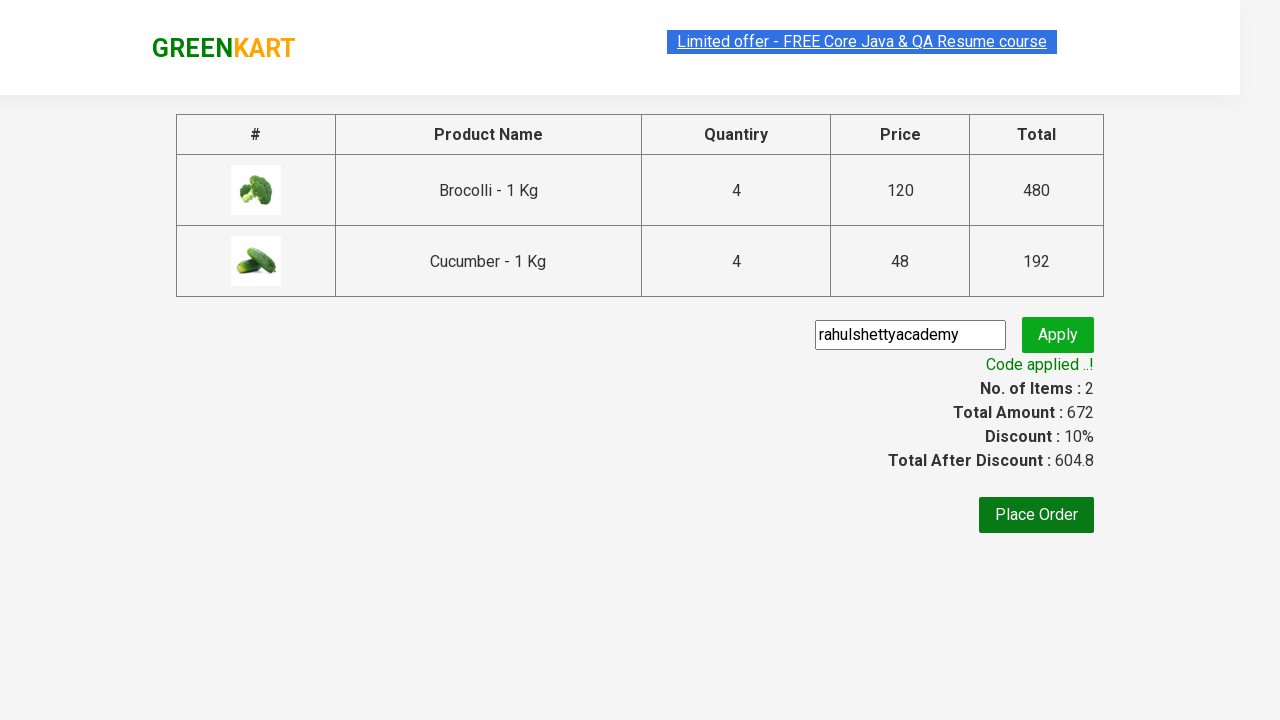